Tests the radio button functionality on a demo QA site by clicking the "Yes" radio button and verifying the selection is displayed correctly.

Starting URL: https://demoqa.com/radio-button

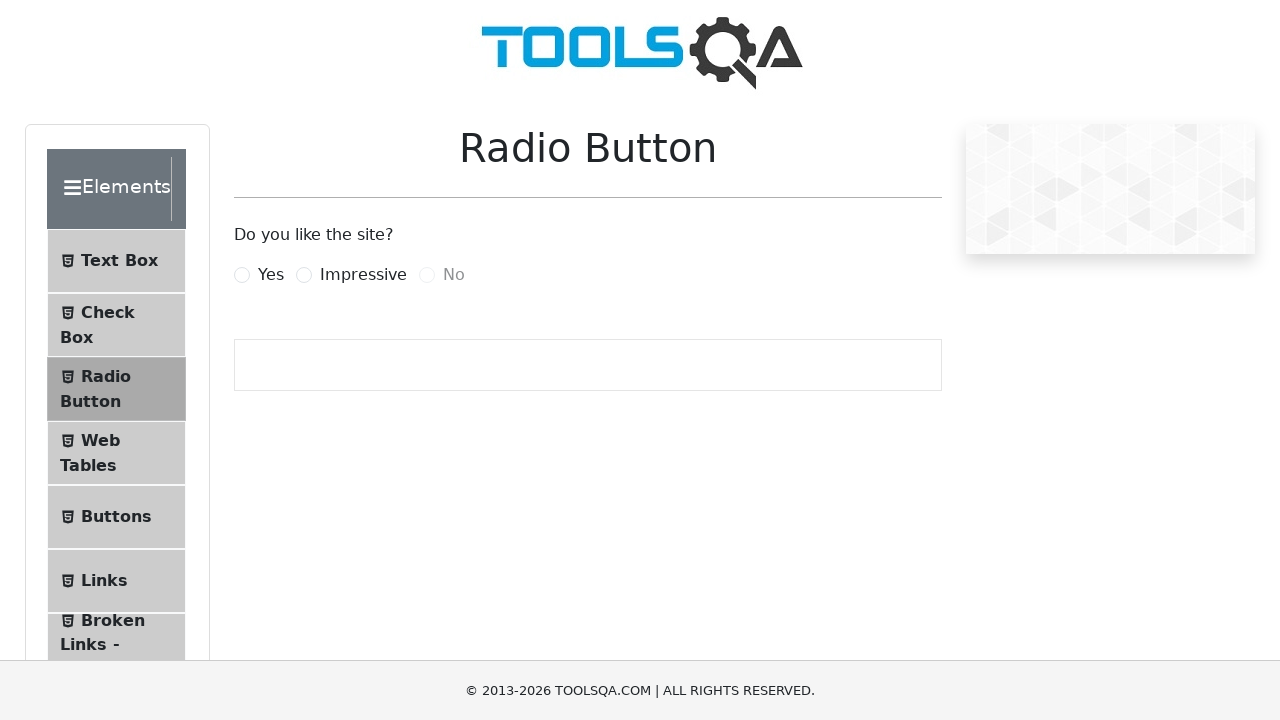

Clicked the 'Yes' radio button at (271, 275) on label[for='yesRadio']
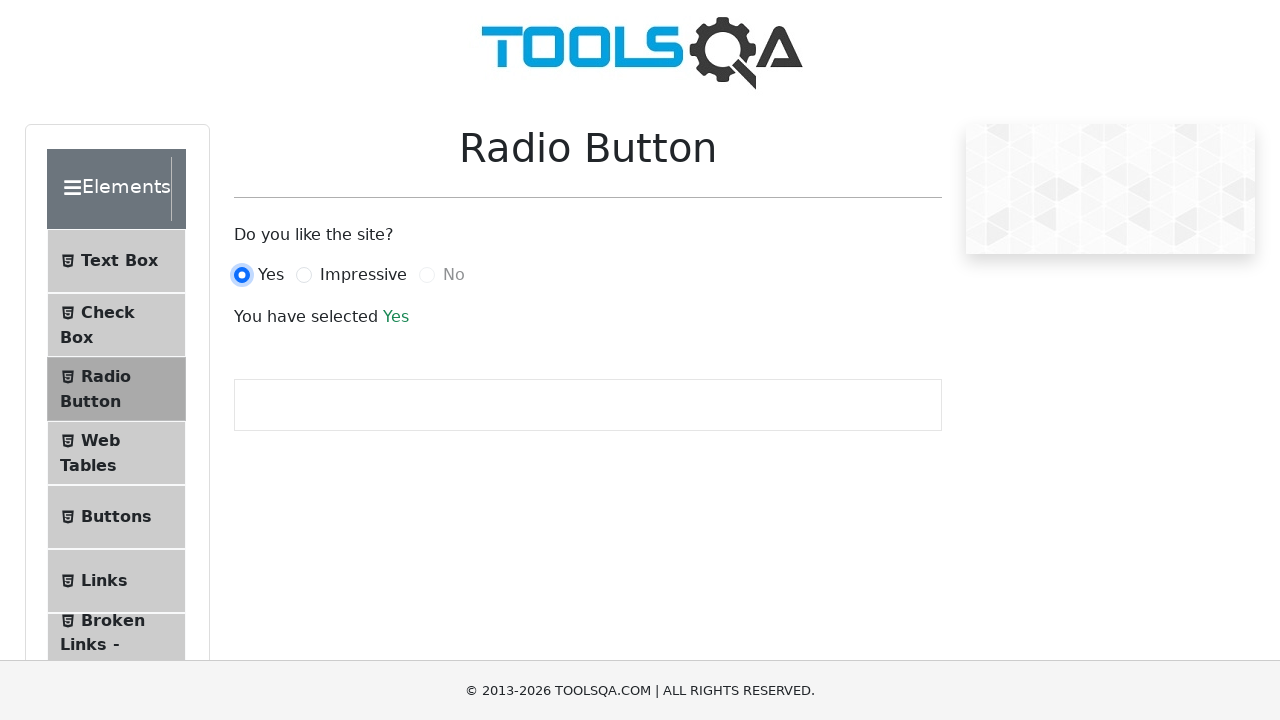

Success text appeared confirming 'Yes' radio button selection
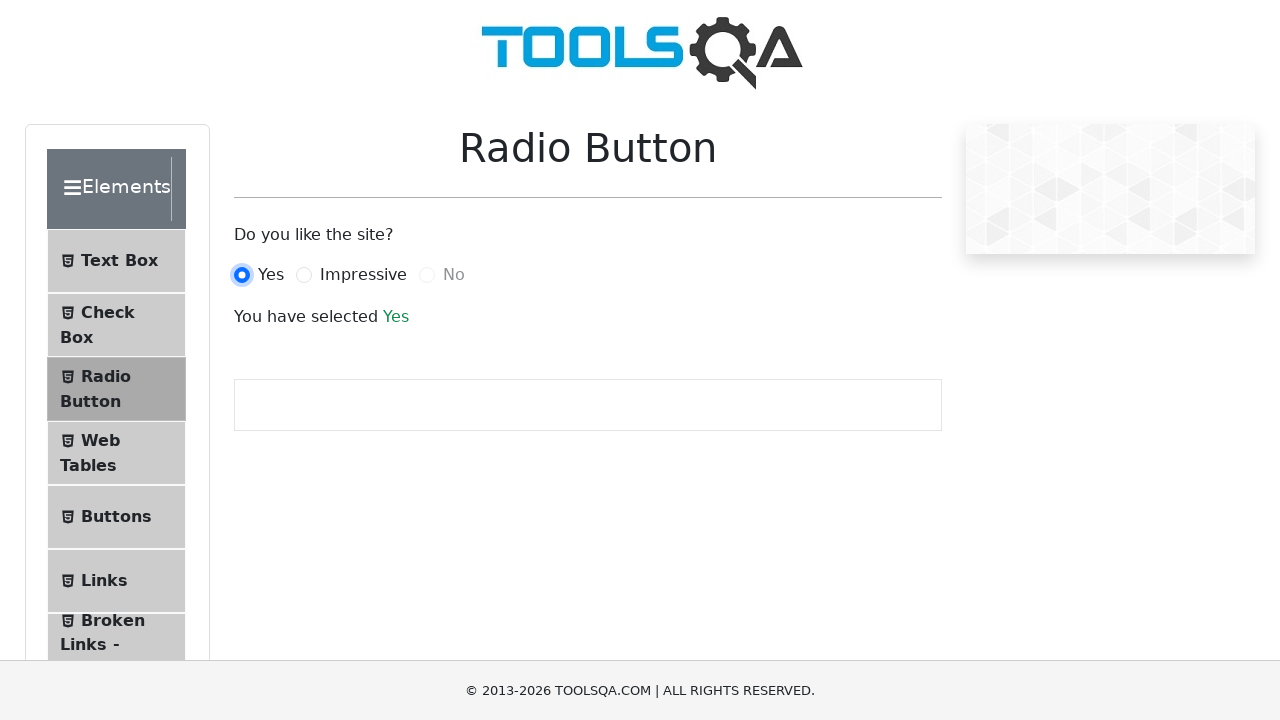

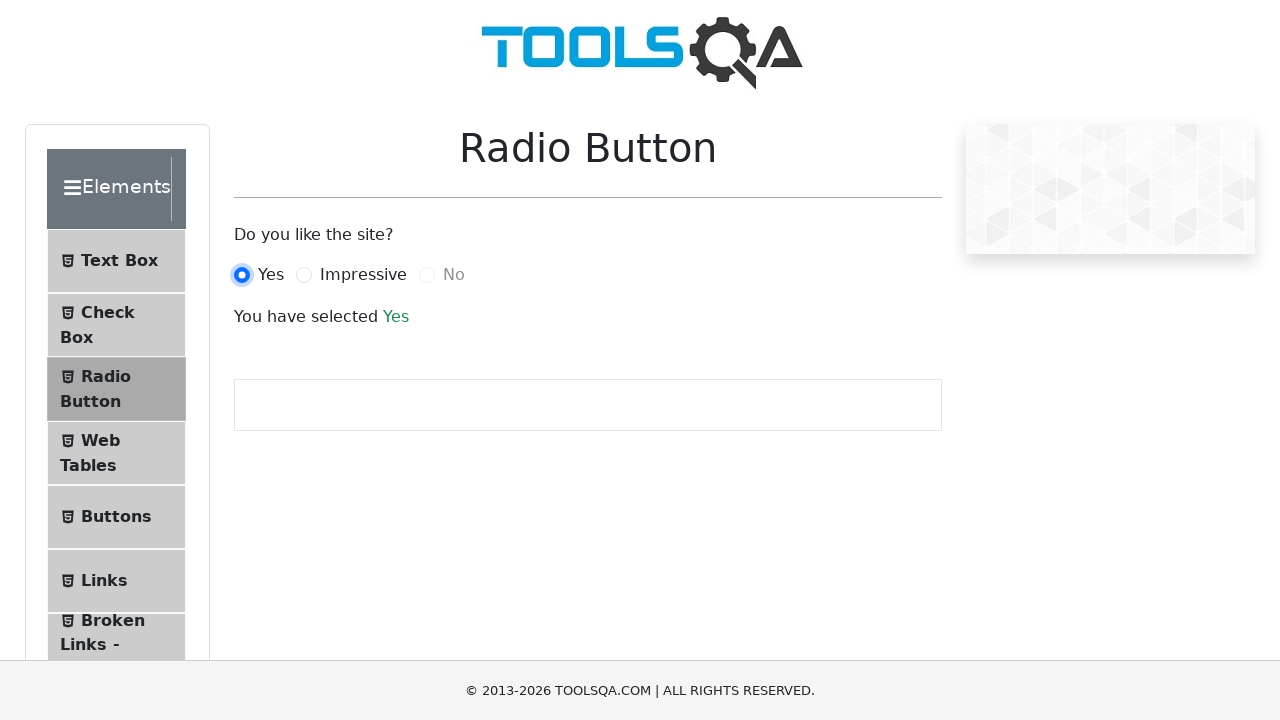